Tests editing an existing cookie by replacing it with a new value

Starting URL: https://bonigarcia.dev/selenium-webdriver-java/cookies.html

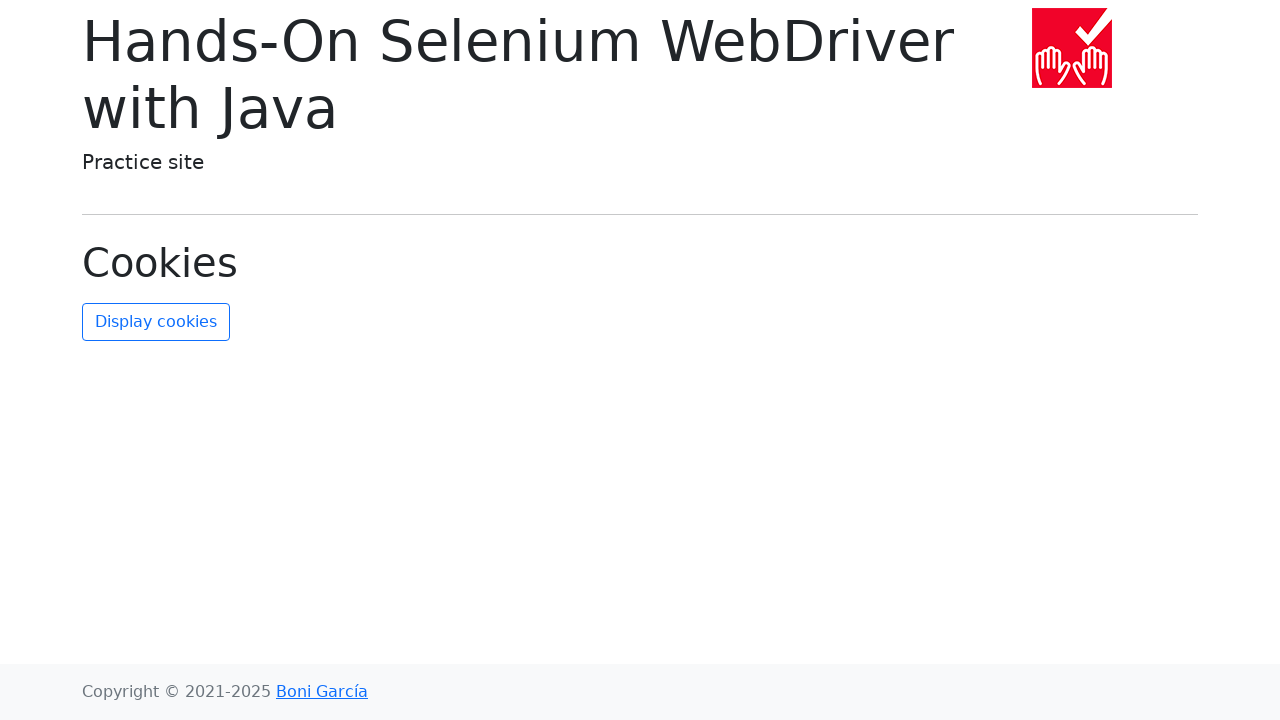

Retrieved all cookies from context
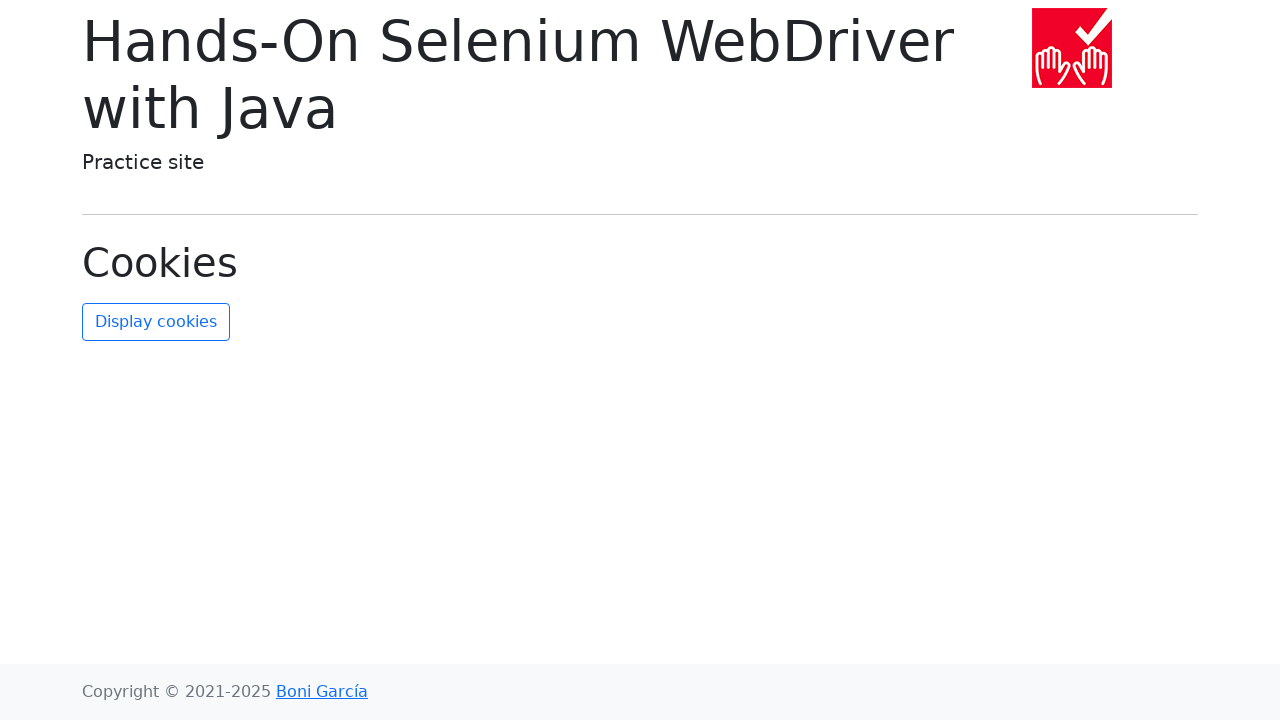

Found existing 'username' cookie
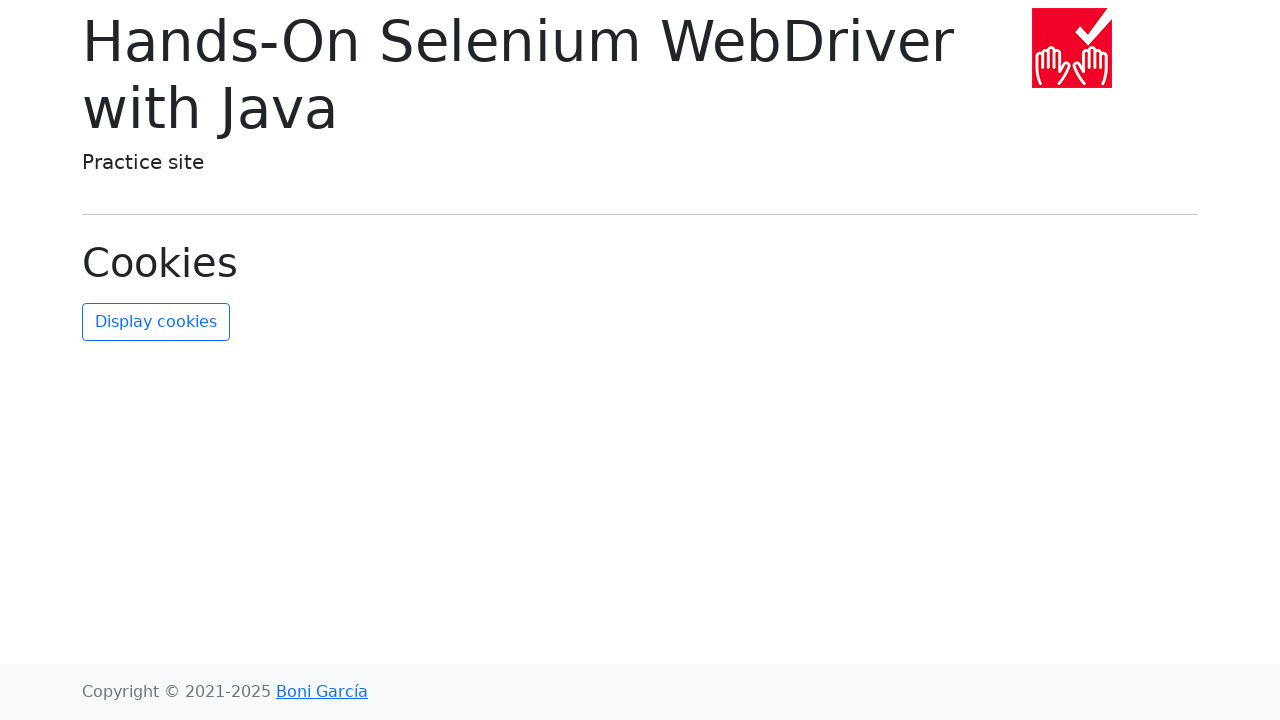

Verified that username cookie exists
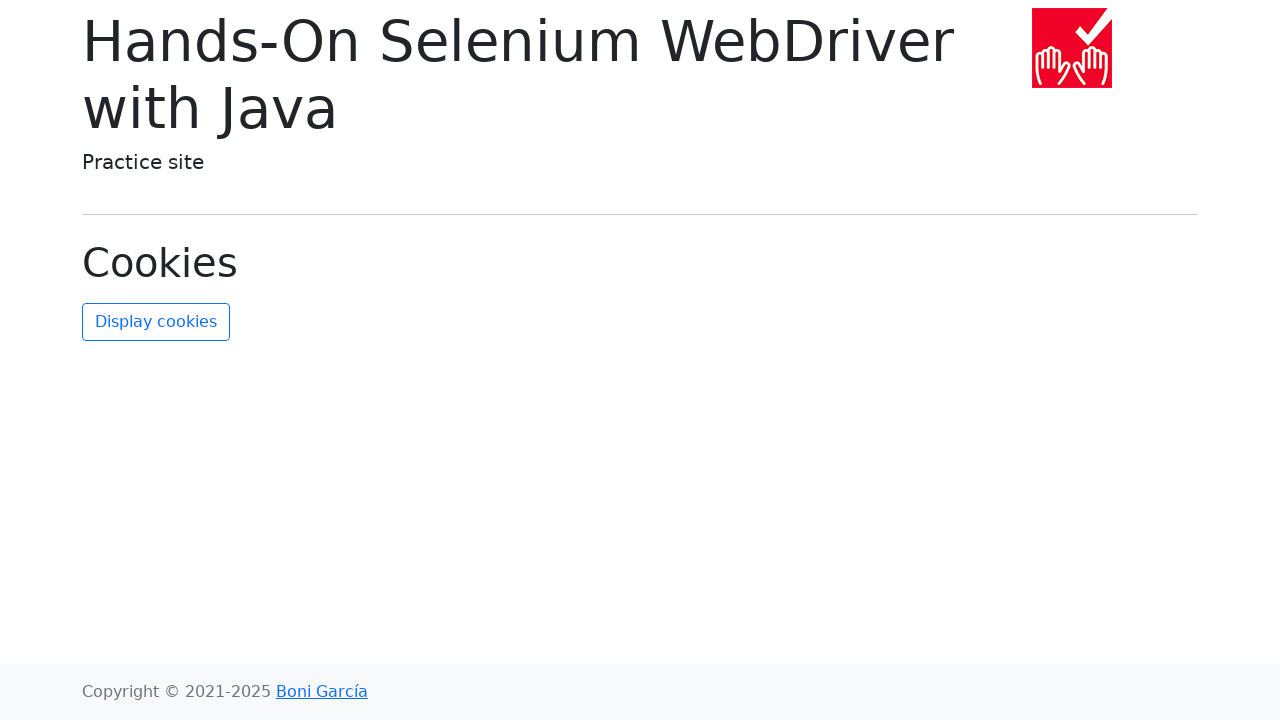

Added new cookie with name 'username' and value 'new-cookie-value' to replace the existing one
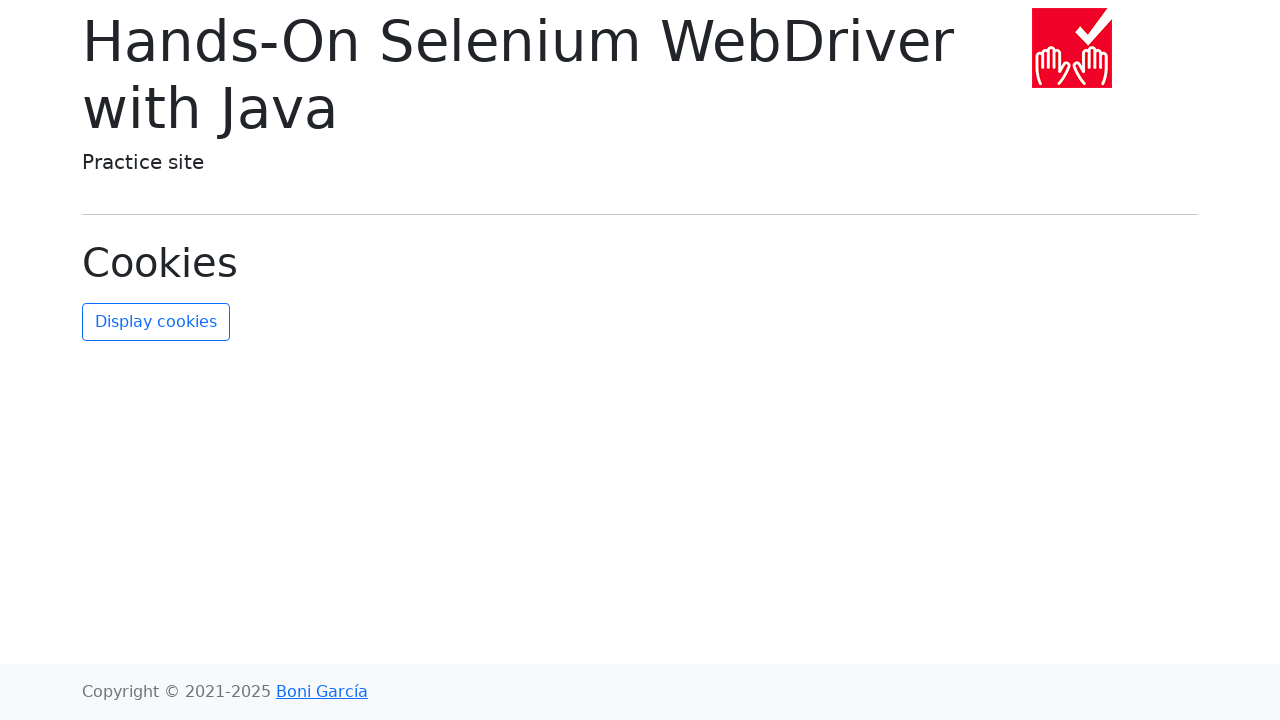

Retrieved all cookies from context to verify edit
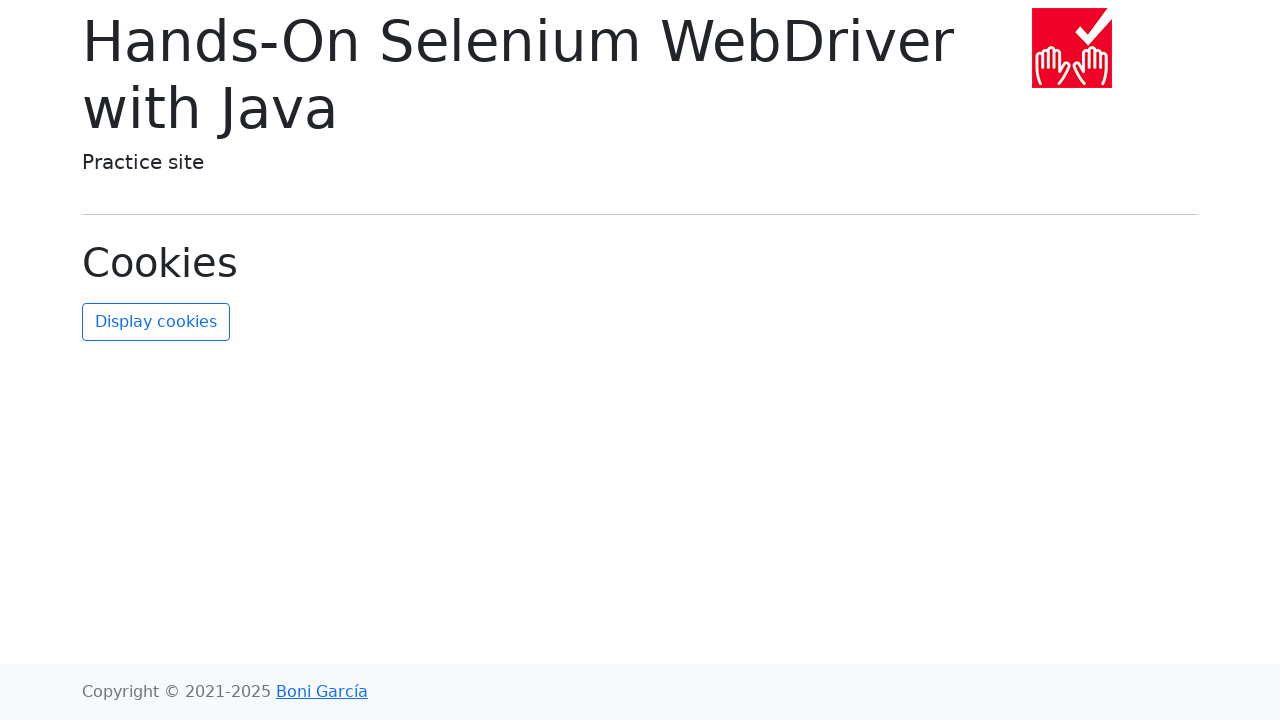

Located the edited 'username' cookie
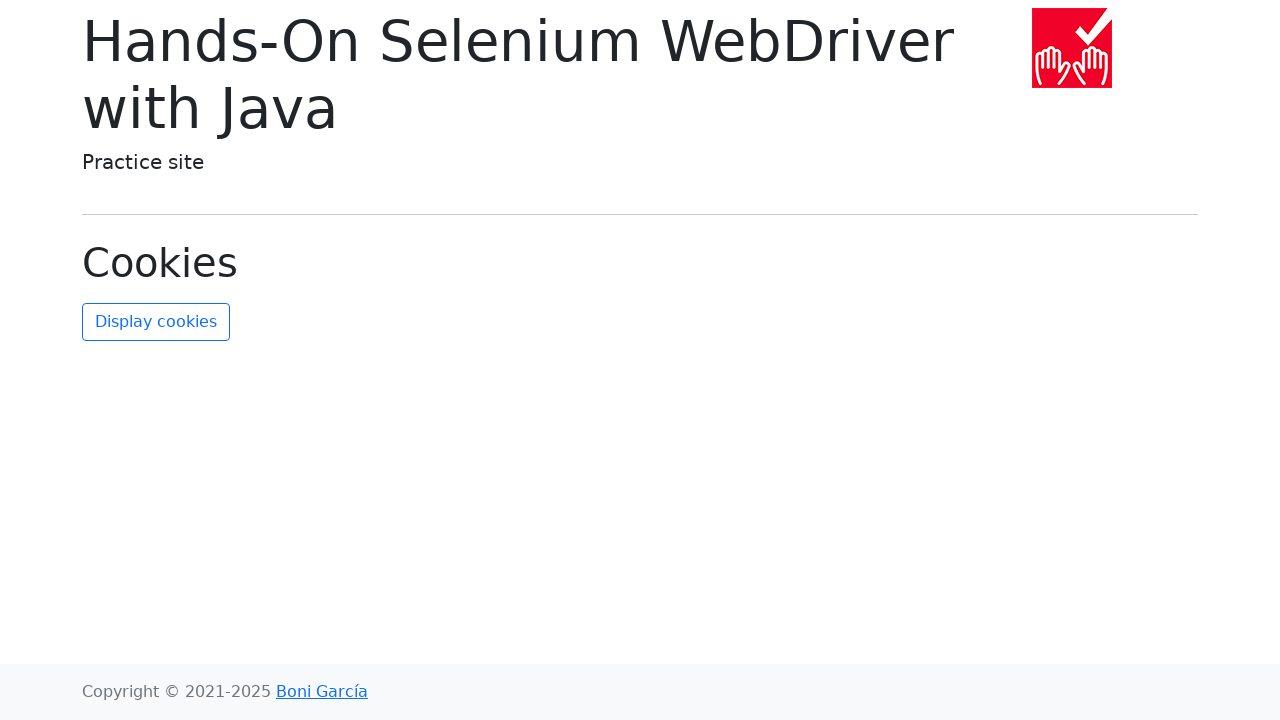

Confirmed that 'username' cookie value was successfully changed to 'new-cookie-value'
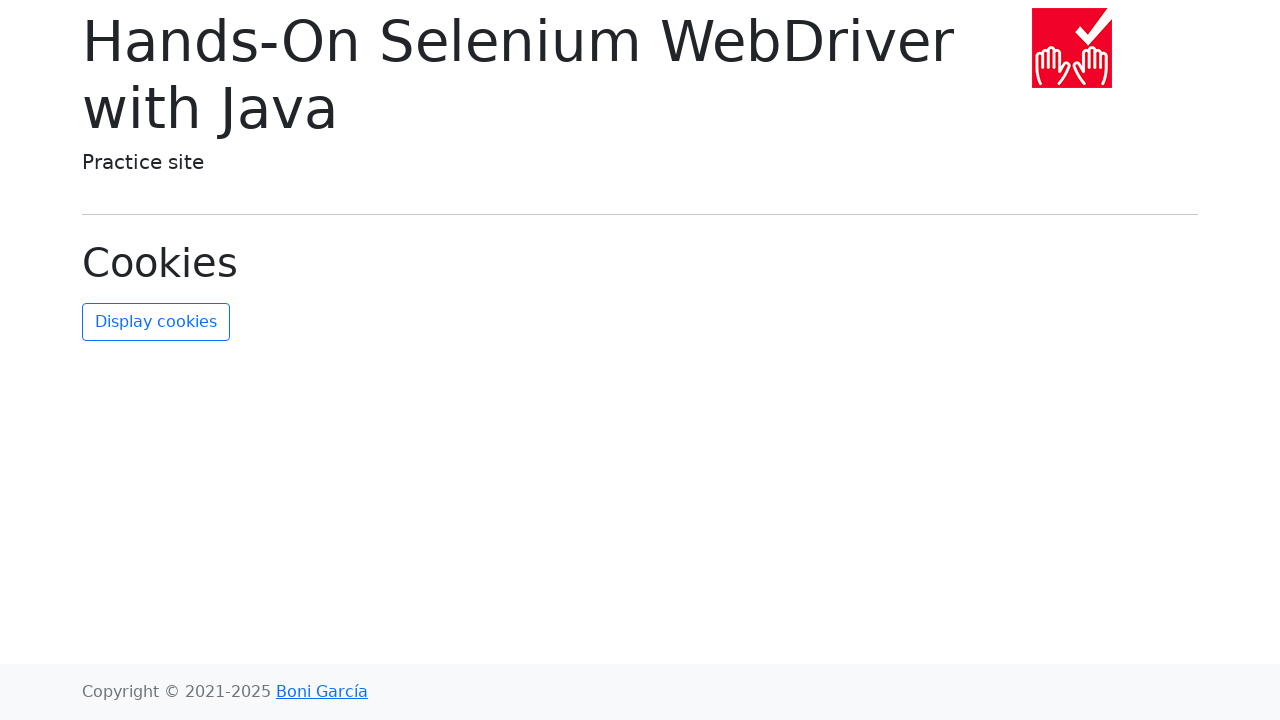

Clicked refresh button to update cookie display on page at (156, 322) on #refresh-cookies
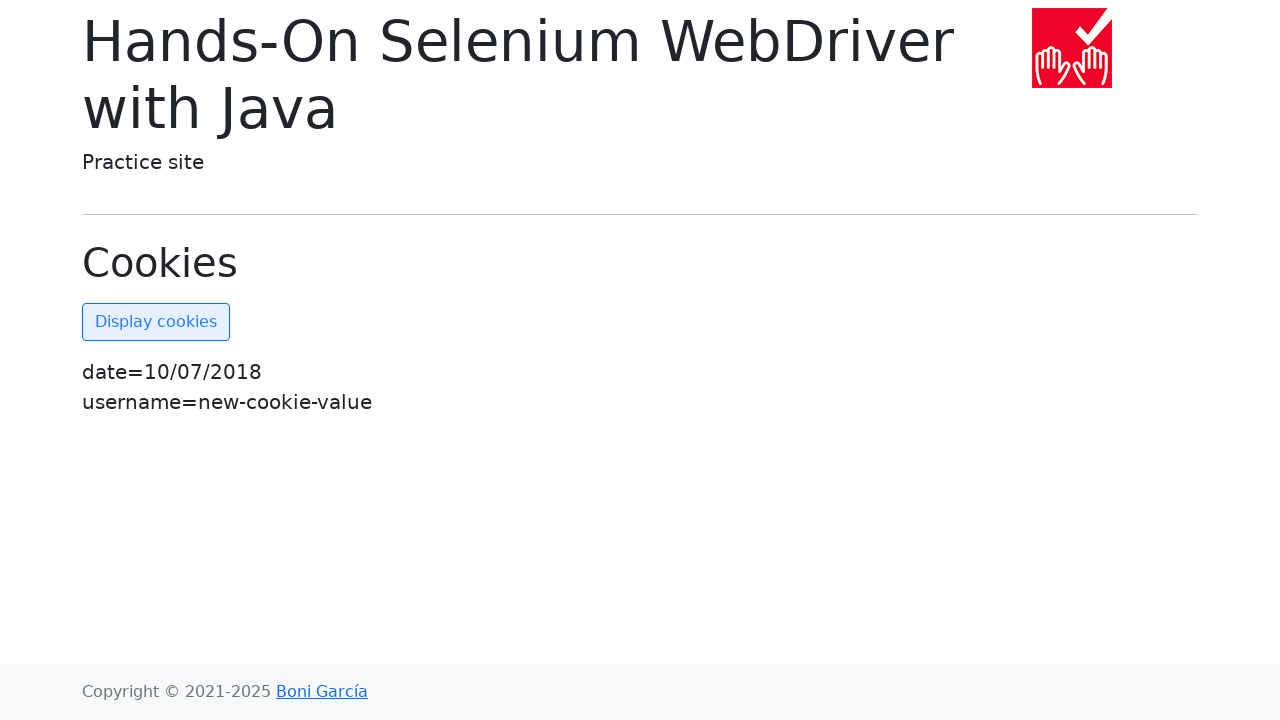

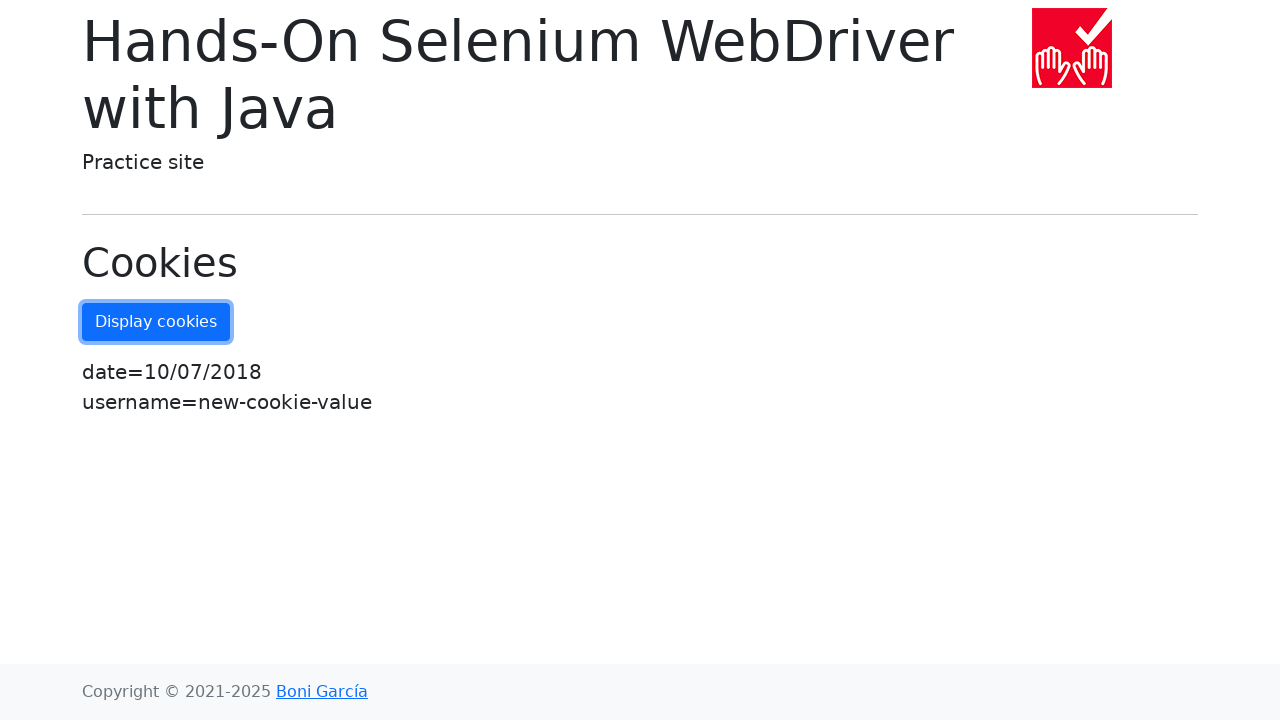